Tests jQuery custom dropdown by selecting a specific number from the dropdown menu

Starting URL: https://jqueryui.com/resources/demos/selectmenu/default.html

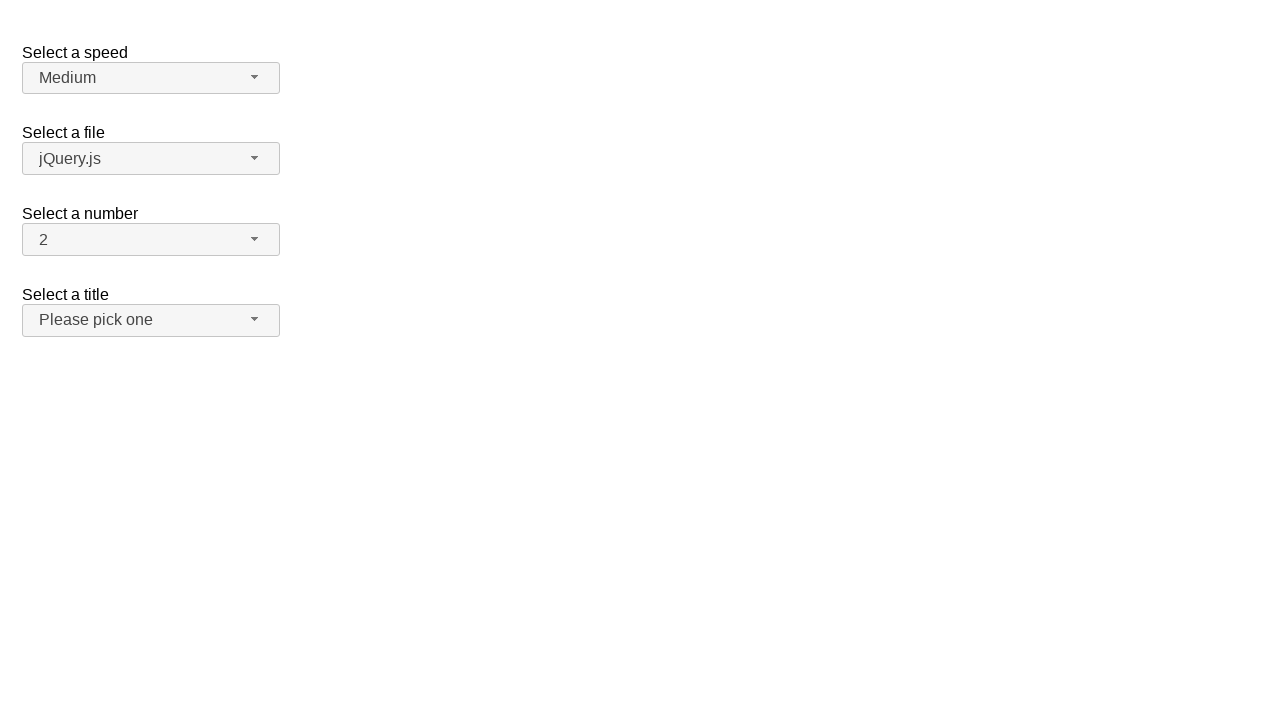

Clicked the number dropdown button at (151, 240) on span#number-button
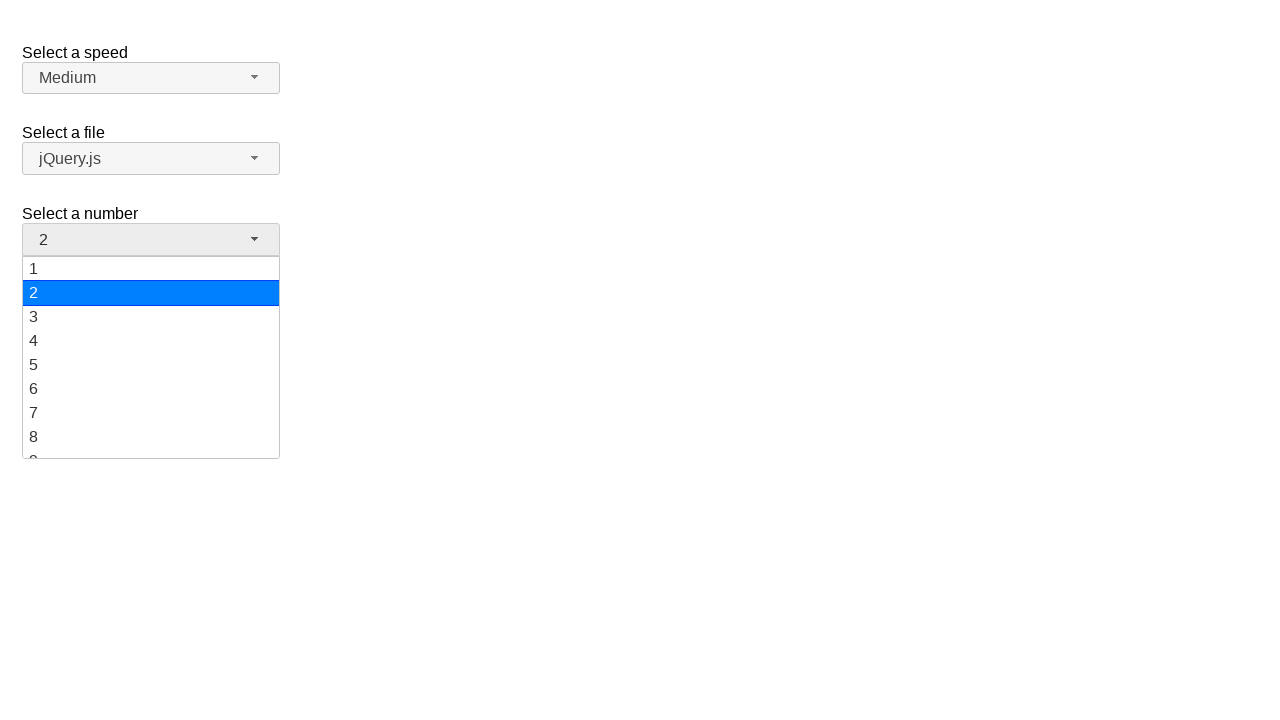

Dropdown menu appeared
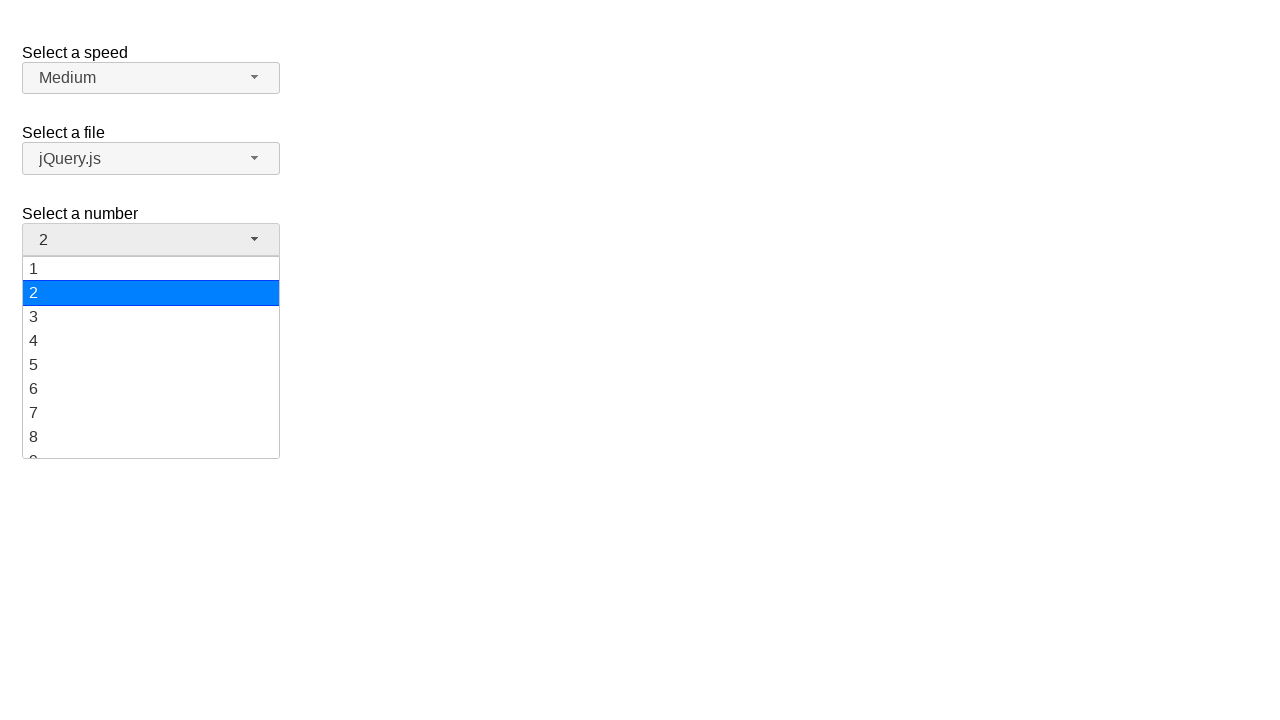

Selected option '19' from dropdown menu
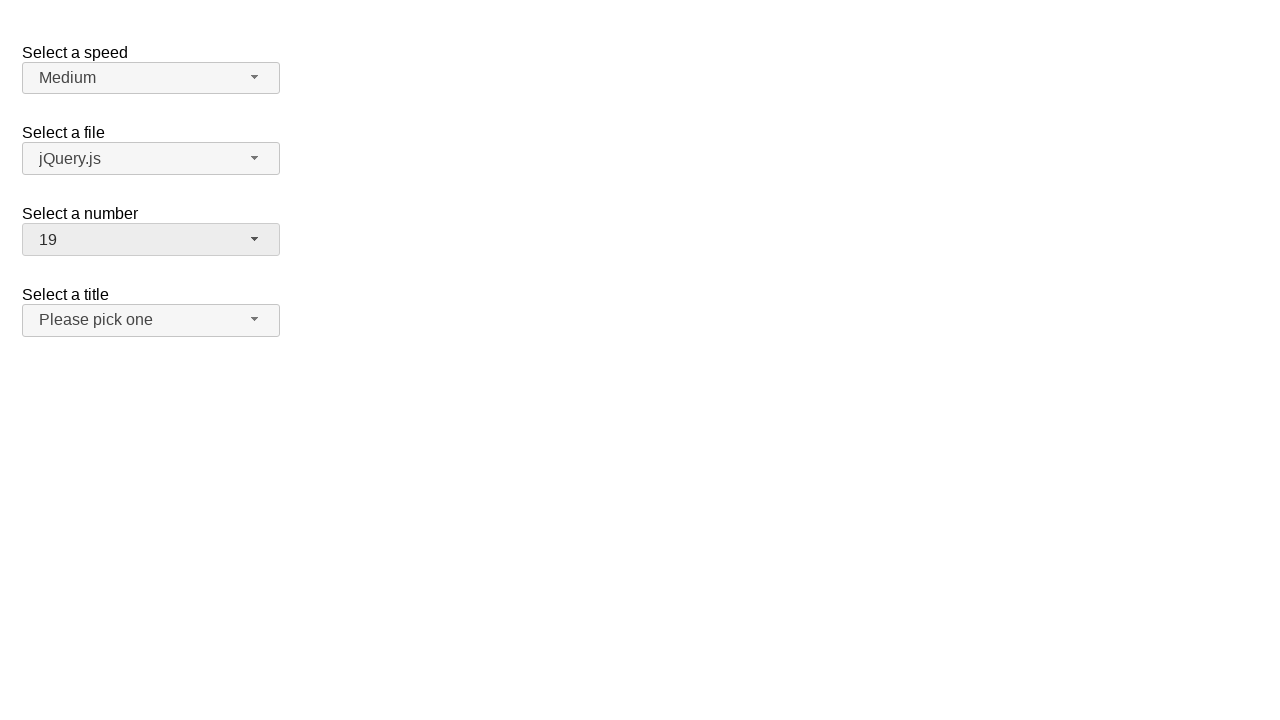

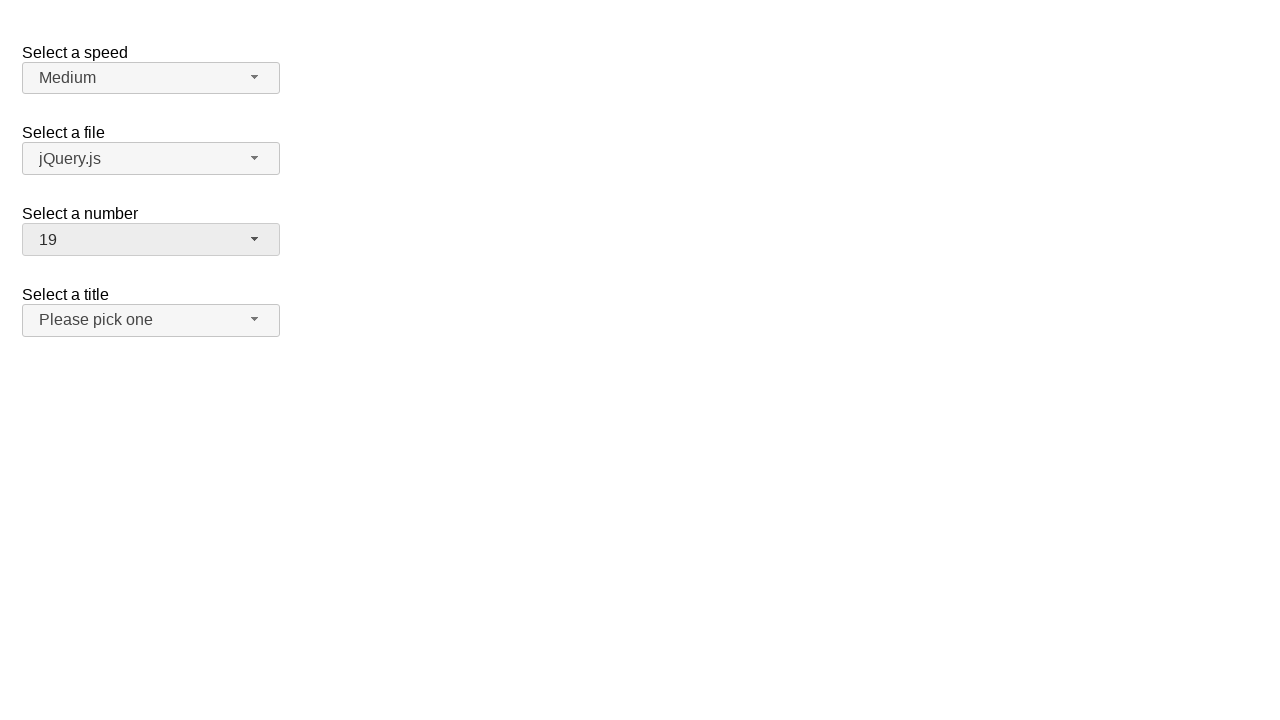